Tests revealing a hidden input field by clicking a reveal button and verifying it becomes visible

Starting URL: https://www.selenium.dev/selenium/web/dynamic.html

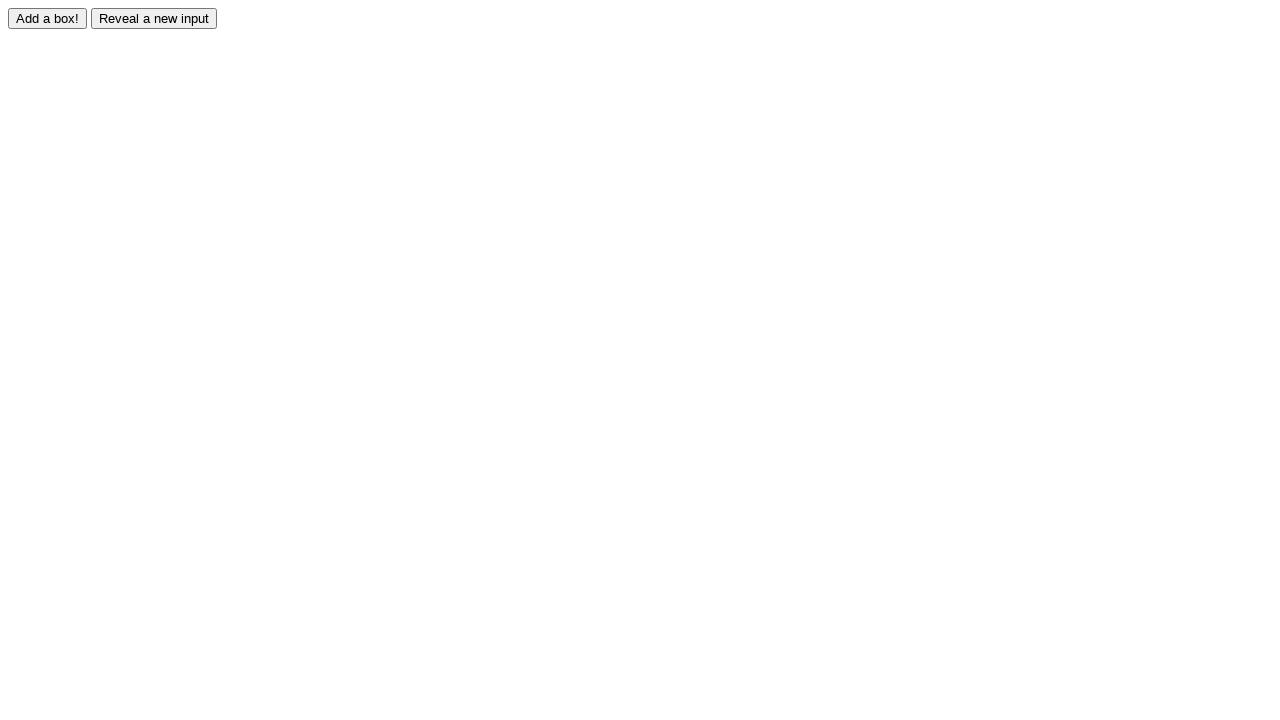

Clicked reveal button to show hidden input field at (154, 18) on xpath=//input[@id='reveal']
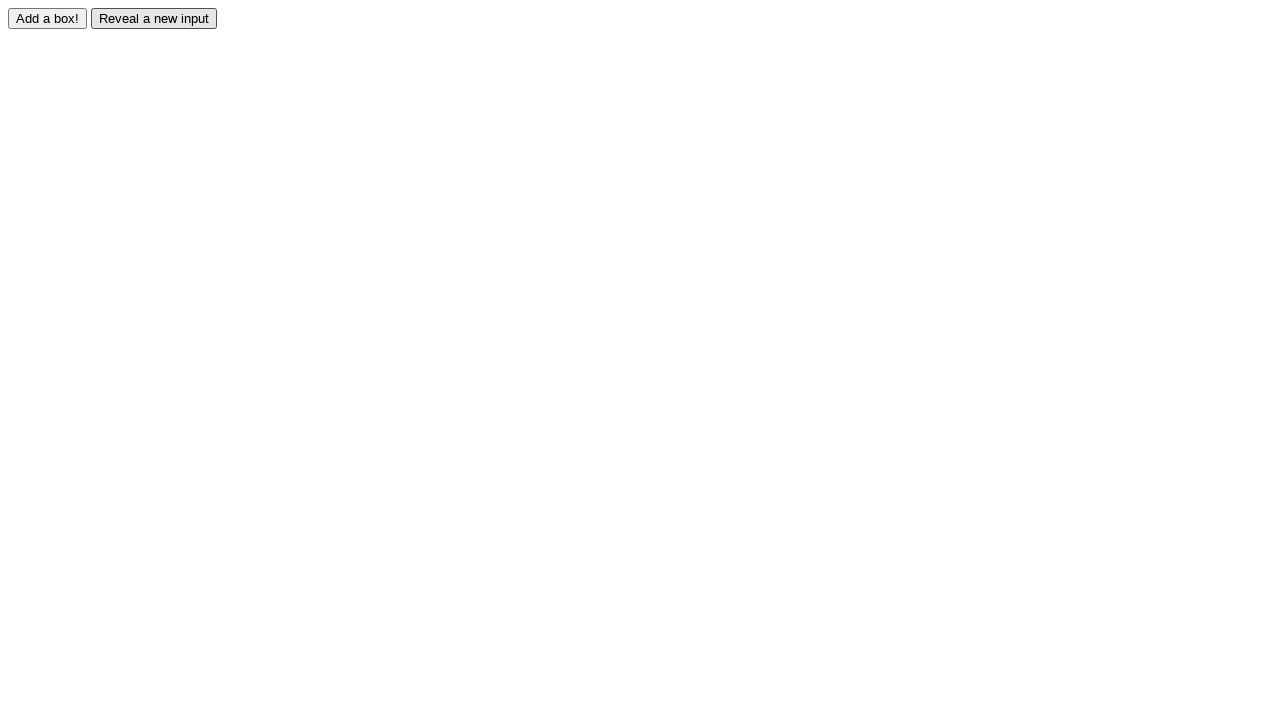

Hidden input field became visible after clicking reveal button
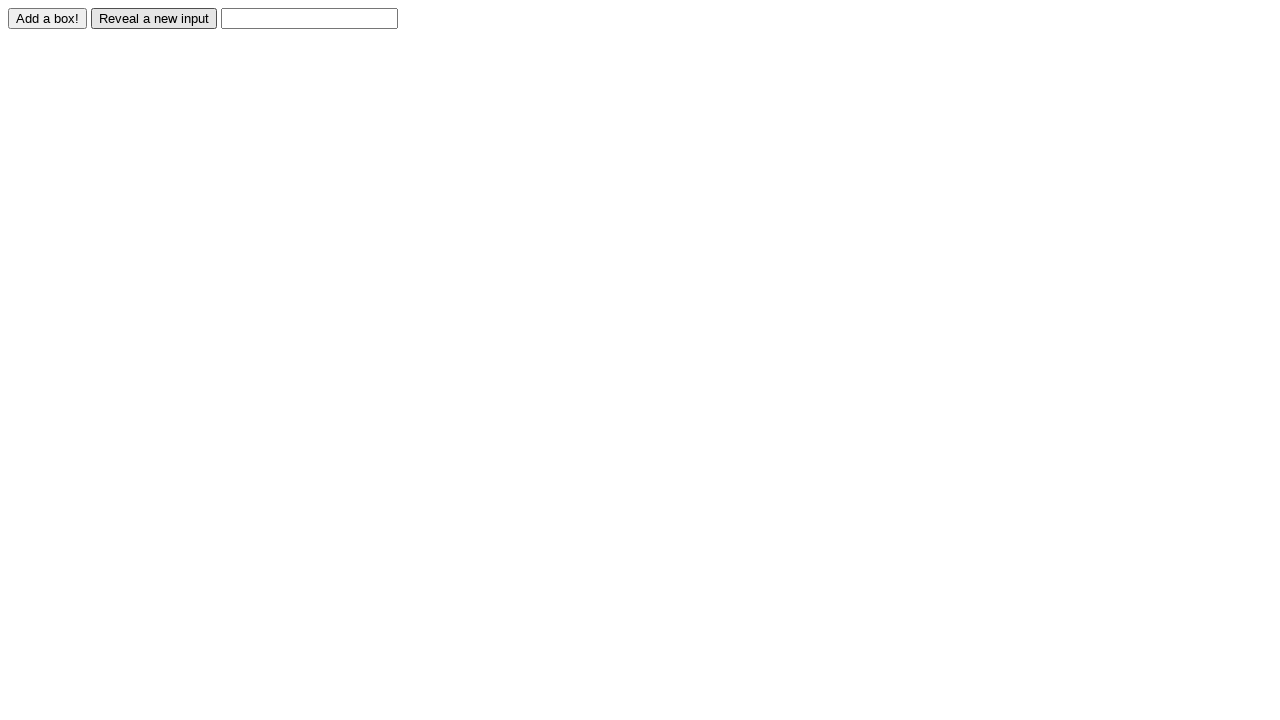

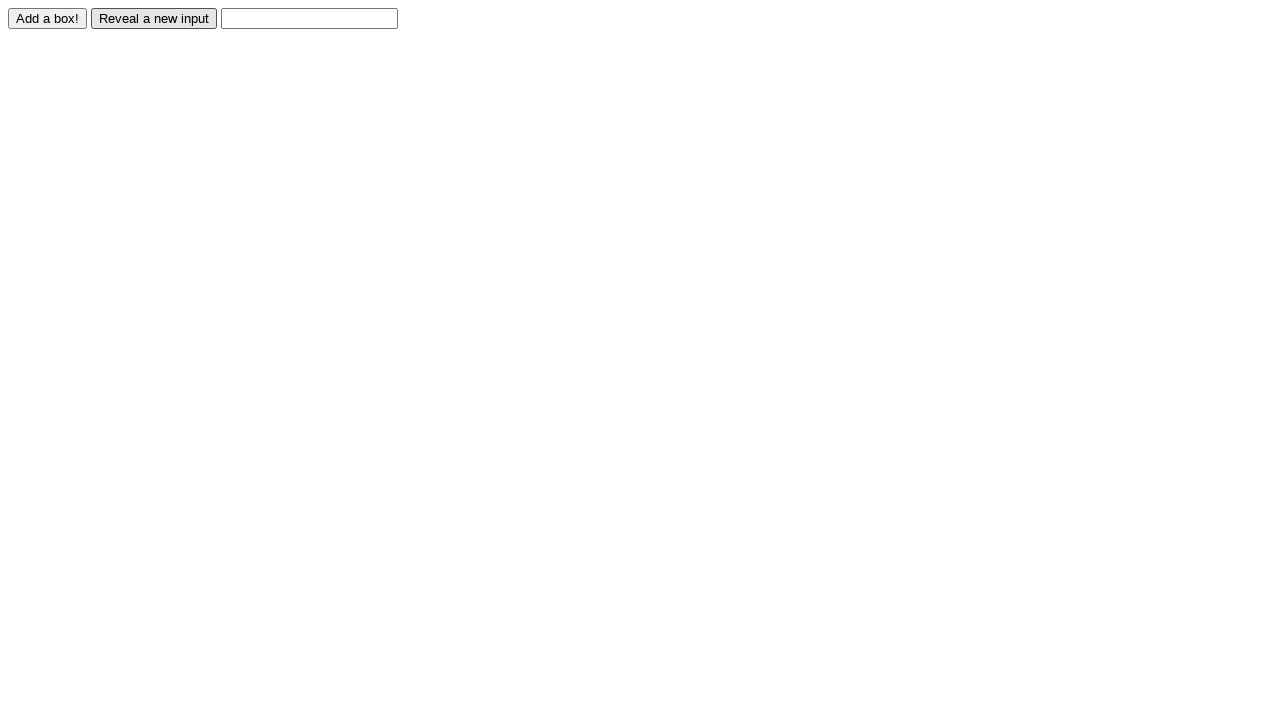